Navigates to FreeCRM homepage and waits for the Sign Up link to become visible

Starting URL: https://classic.freecrm.com/index.html

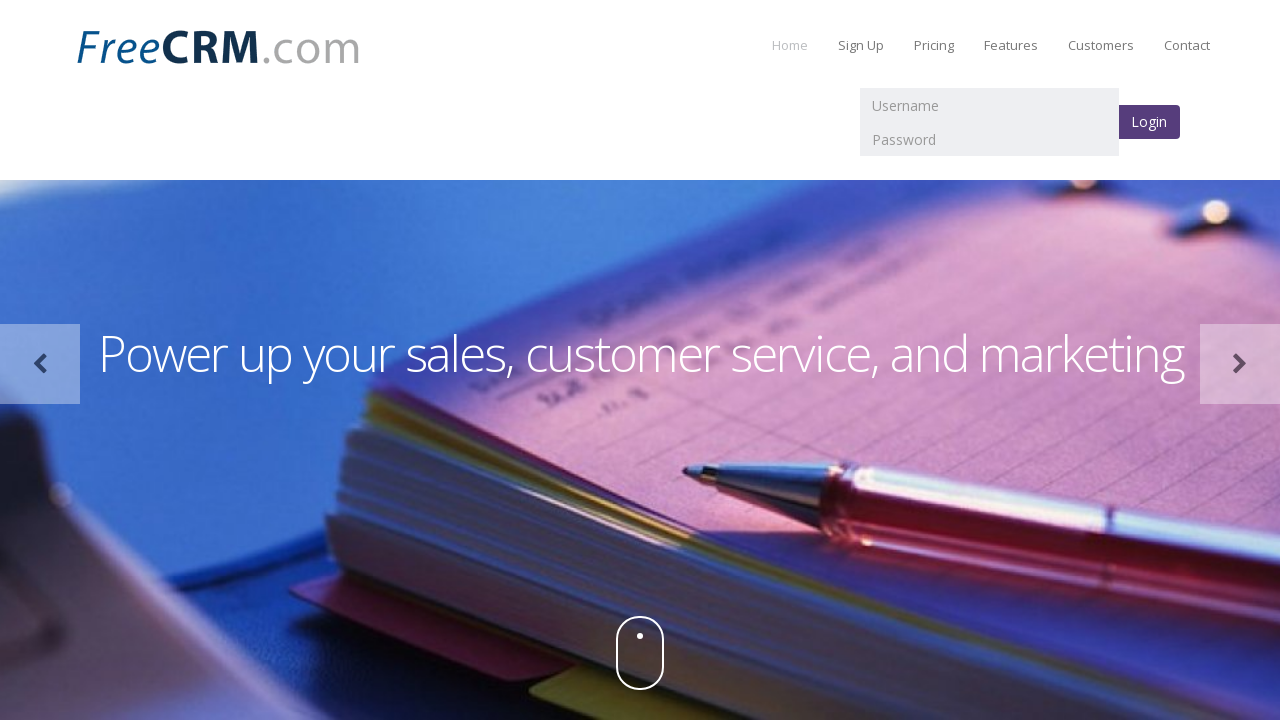

Navigated to FreeCRM homepage
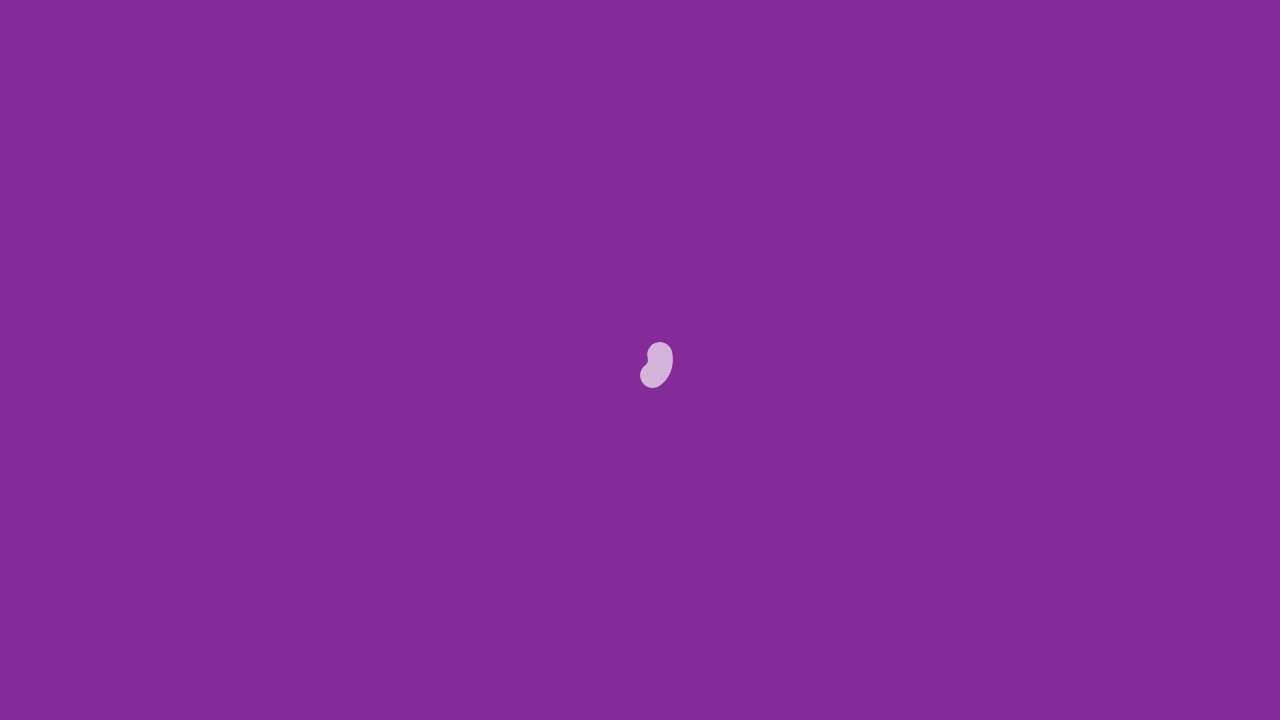

Sign Up link became visible
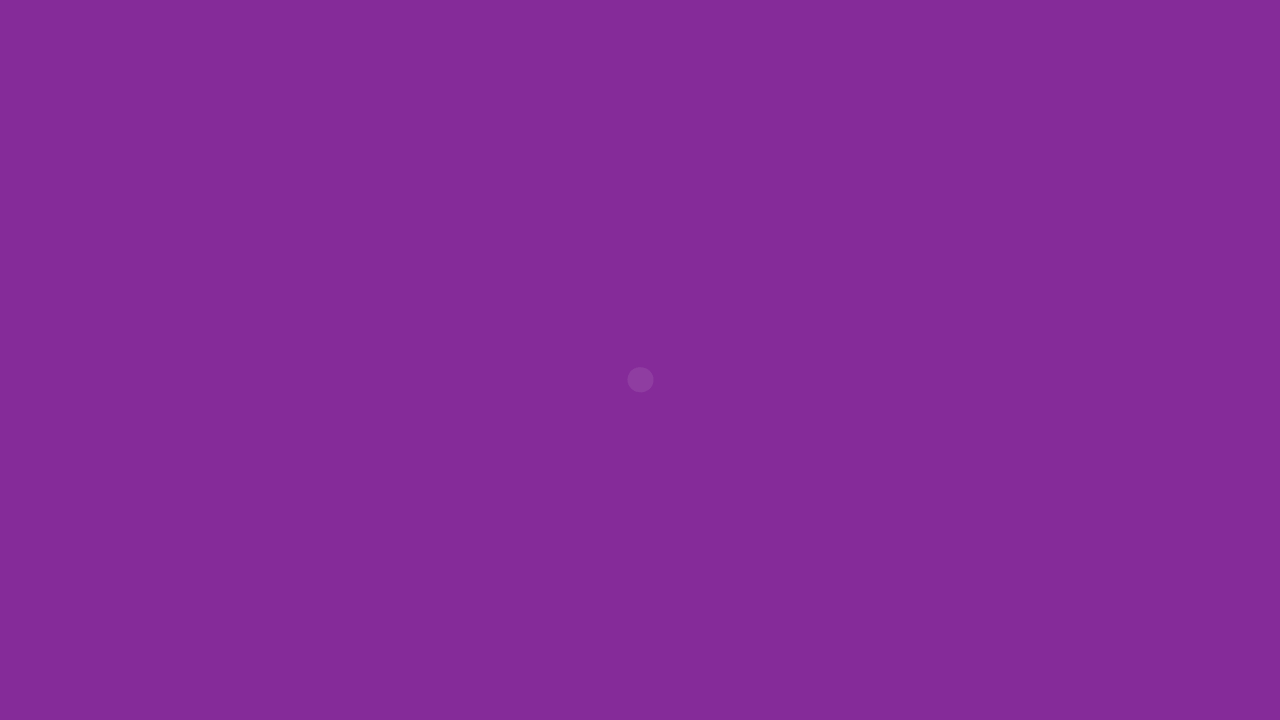

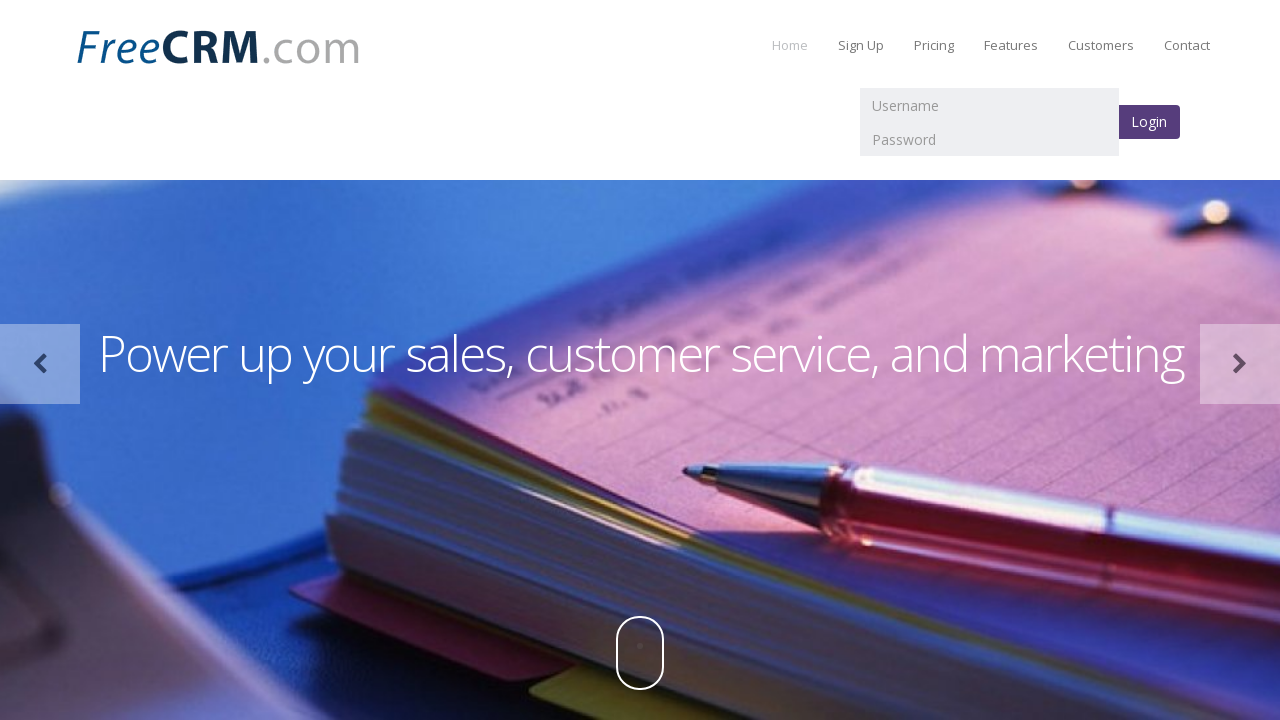